Tests browser back button navigation between All, Active, and Completed filter views.

Starting URL: https://demo.playwright.dev/todomvc

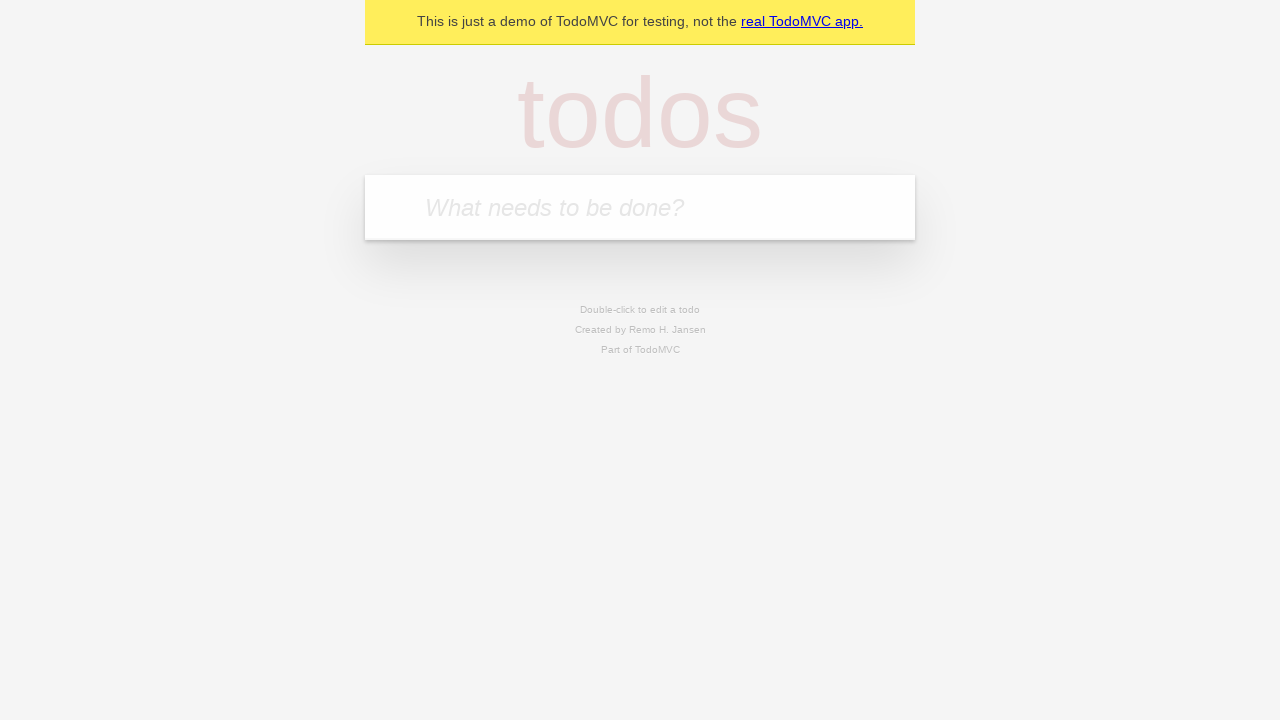

Filled todo input with 'buy some cheese' on internal:attr=[placeholder="What needs to be done?"i]
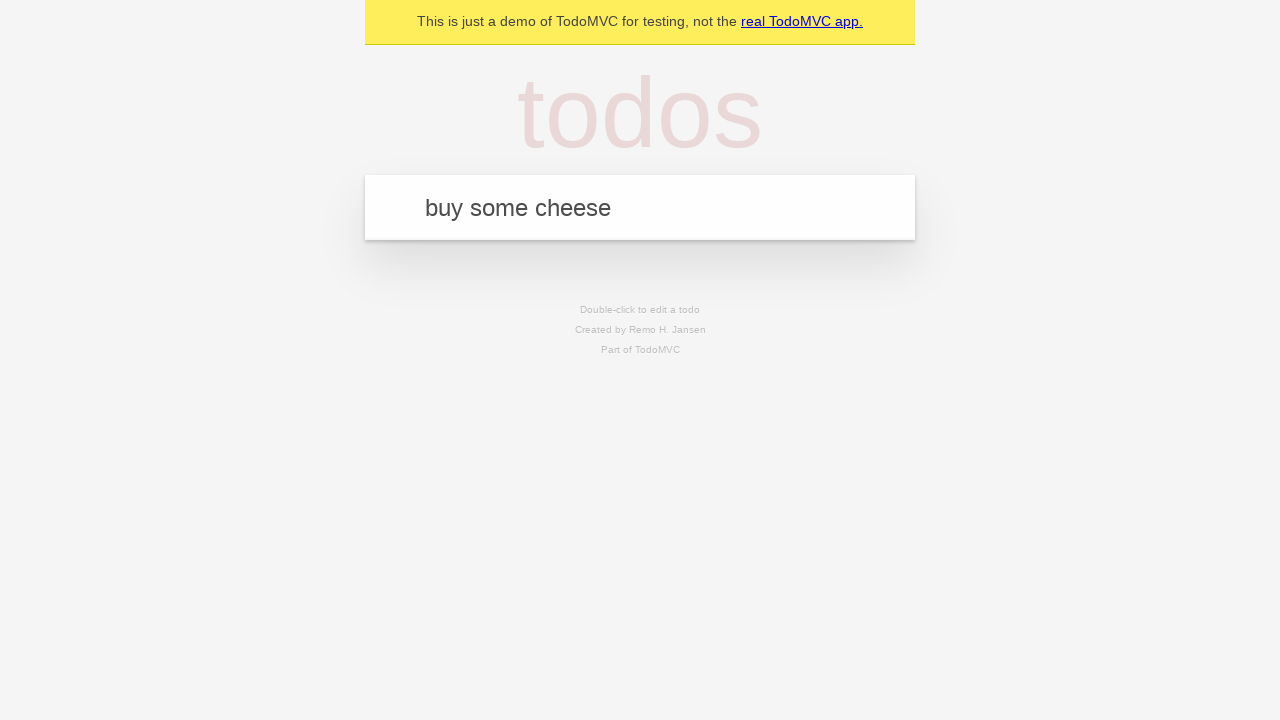

Pressed Enter to add first todo on internal:attr=[placeholder="What needs to be done?"i]
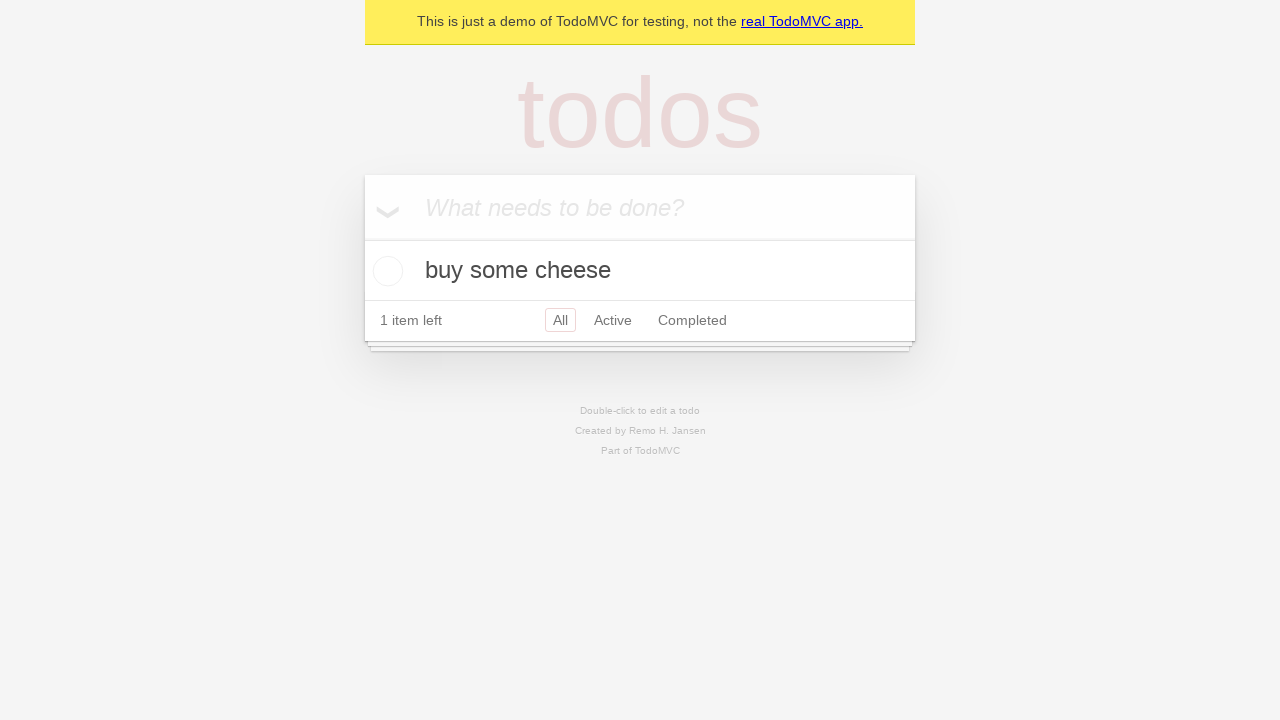

Filled todo input with 'feed the cat' on internal:attr=[placeholder="What needs to be done?"i]
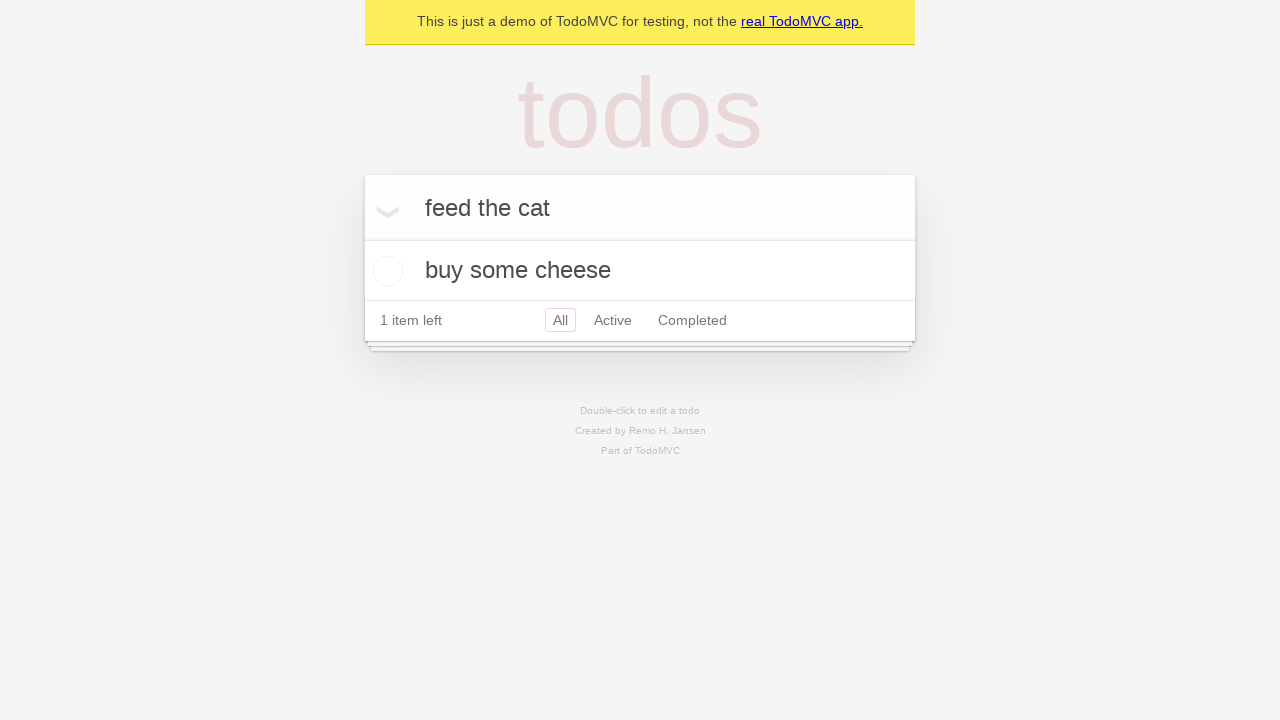

Pressed Enter to add second todo on internal:attr=[placeholder="What needs to be done?"i]
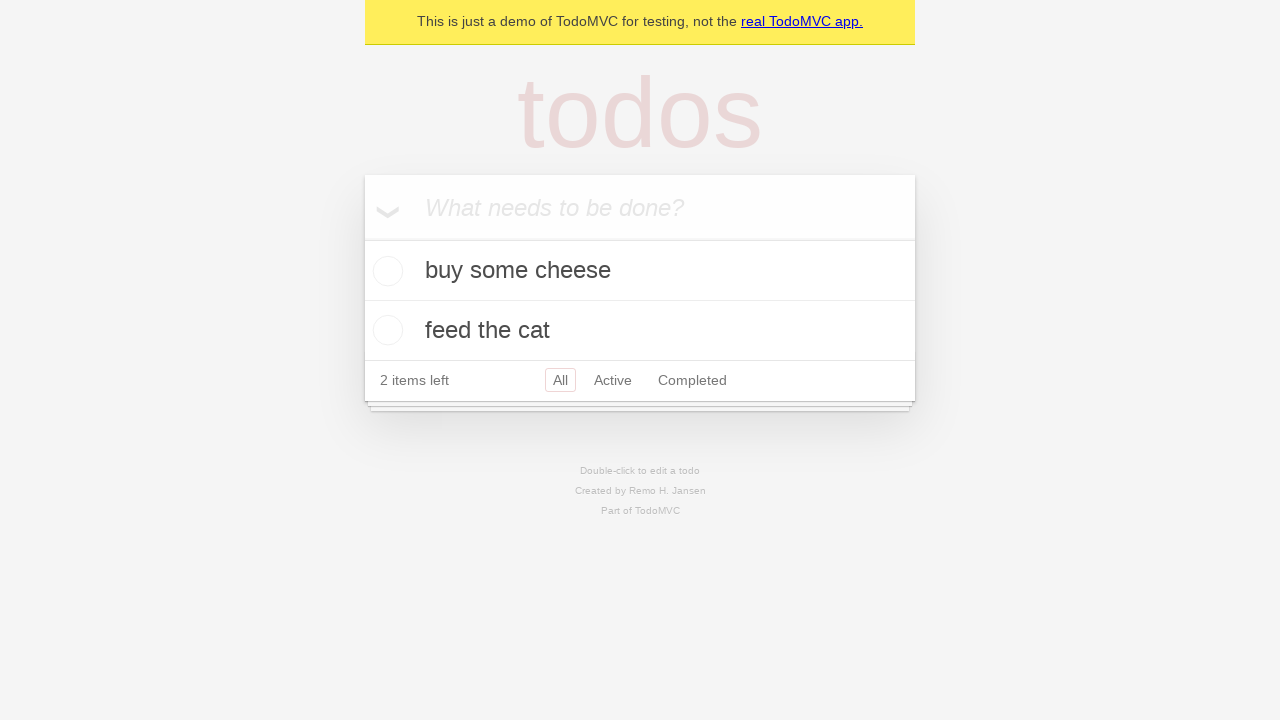

Filled todo input with 'book a doctors appointment' on internal:attr=[placeholder="What needs to be done?"i]
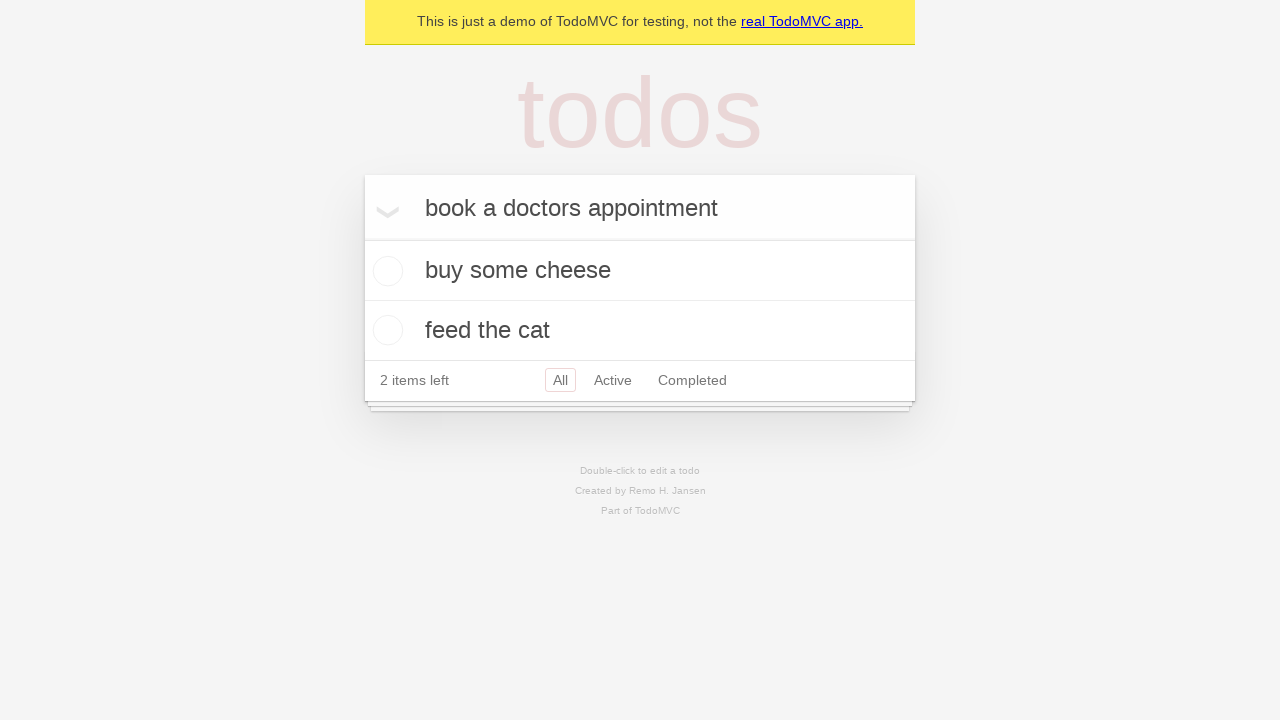

Pressed Enter to add third todo on internal:attr=[placeholder="What needs to be done?"i]
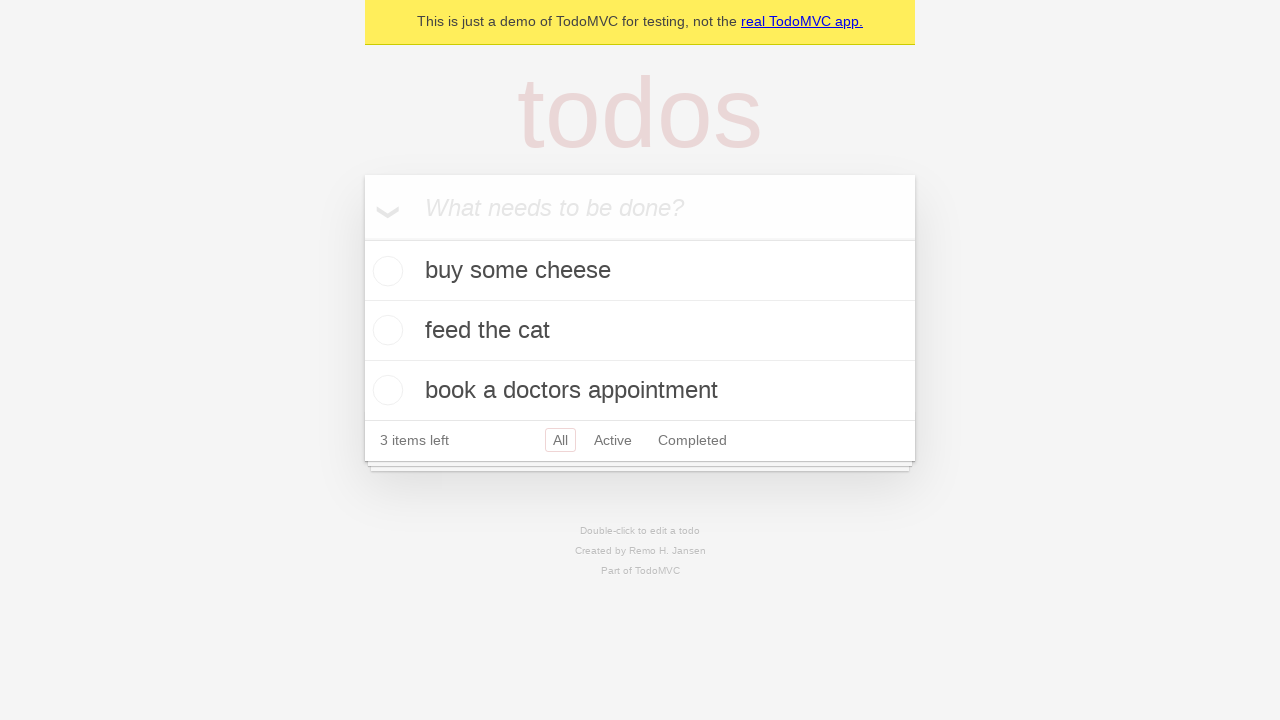

Checked the second todo item checkbox at (385, 330) on internal:testid=[data-testid="todo-item"s] >> nth=1 >> internal:role=checkbox
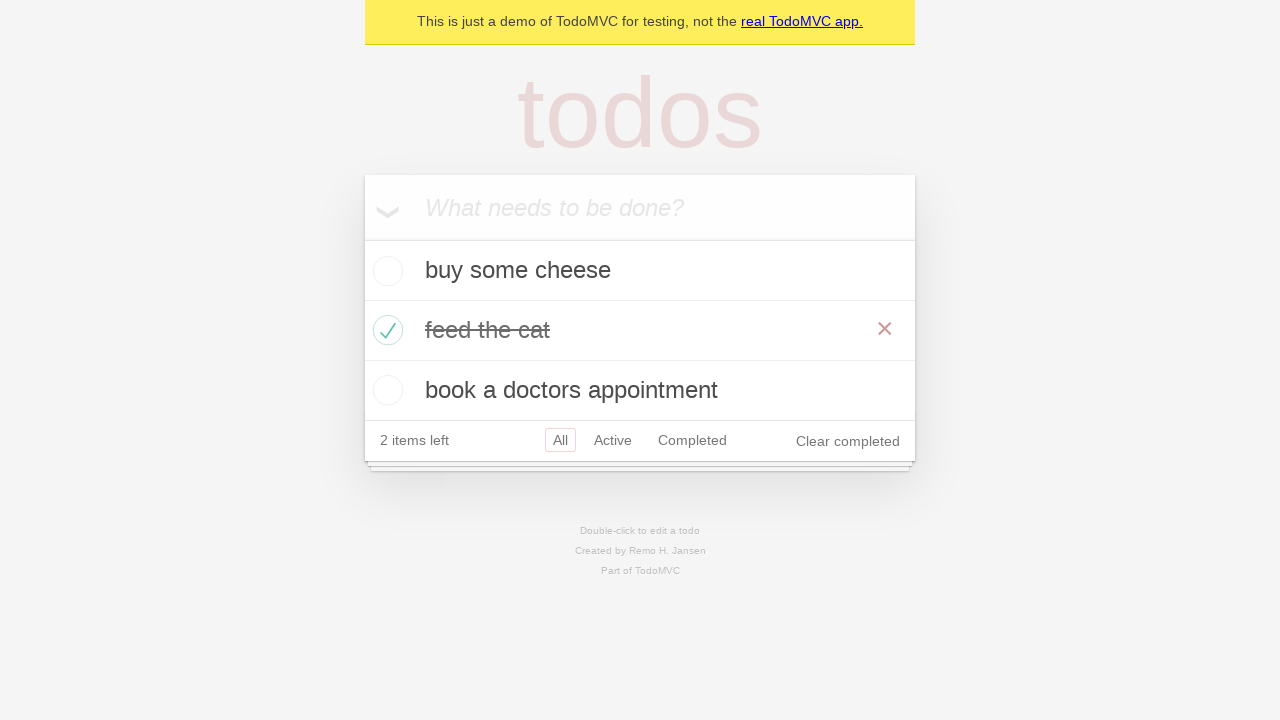

Clicked All filter link to view all todos at (560, 440) on internal:role=link[name="All"i]
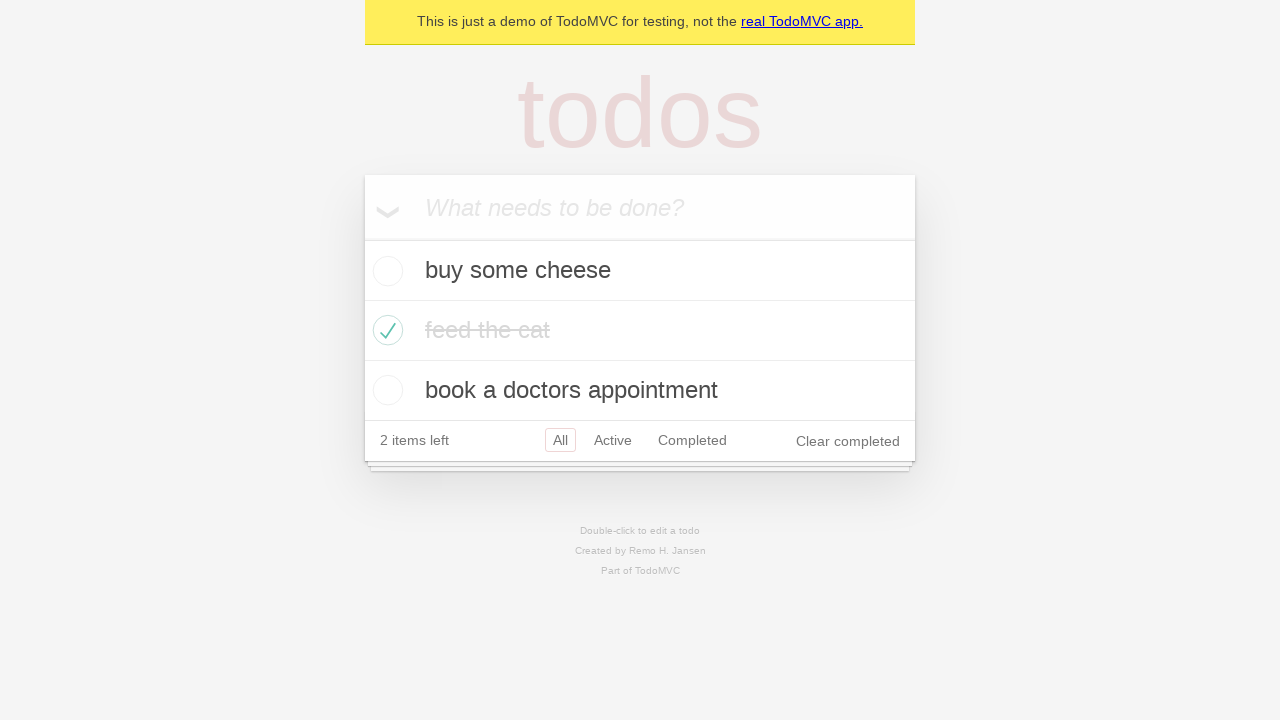

Clicked Active filter link to view active todos at (613, 440) on internal:role=link[name="Active"i]
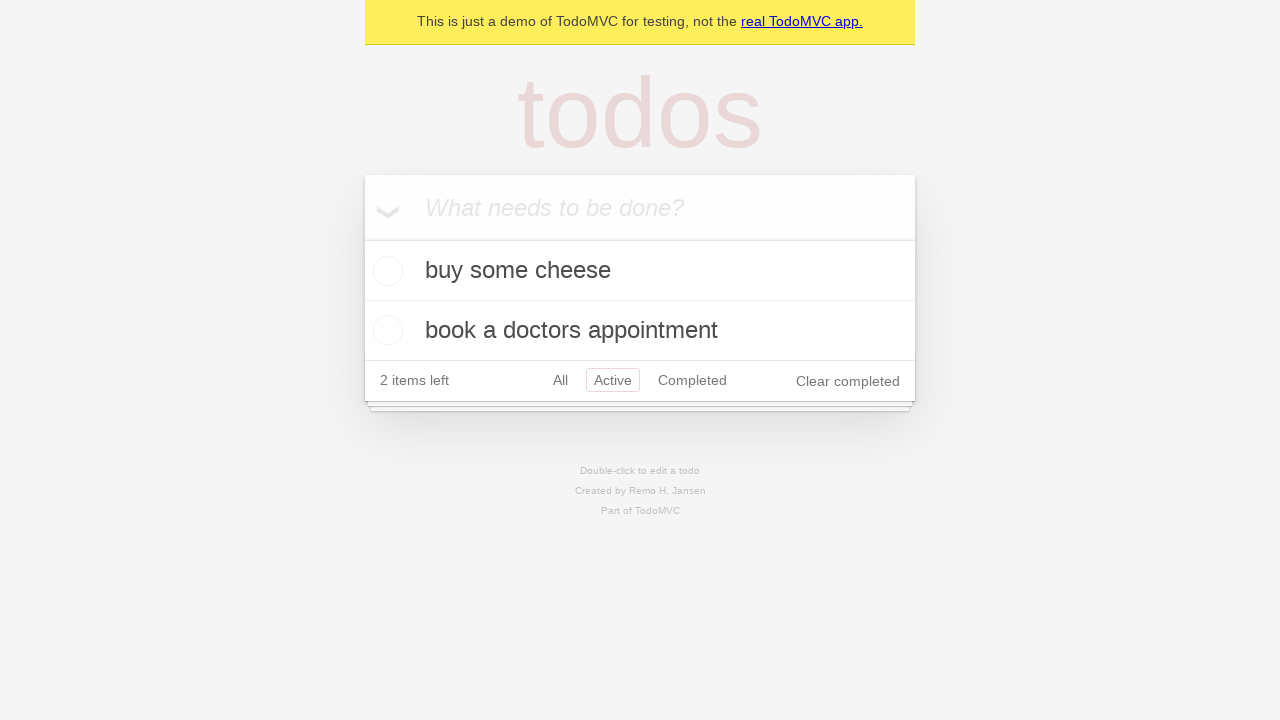

Clicked Completed filter link to view completed todos at (692, 380) on internal:role=link[name="Completed"i]
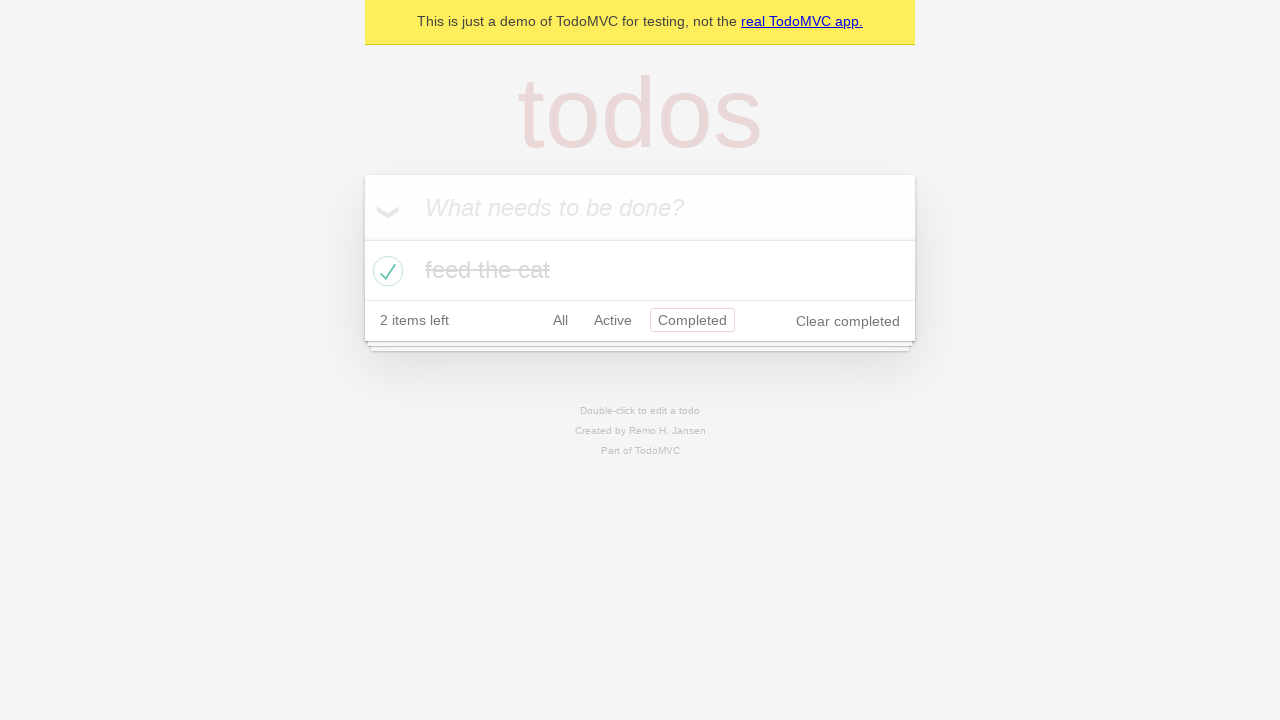

Pressed browser back button to return to Active filter view
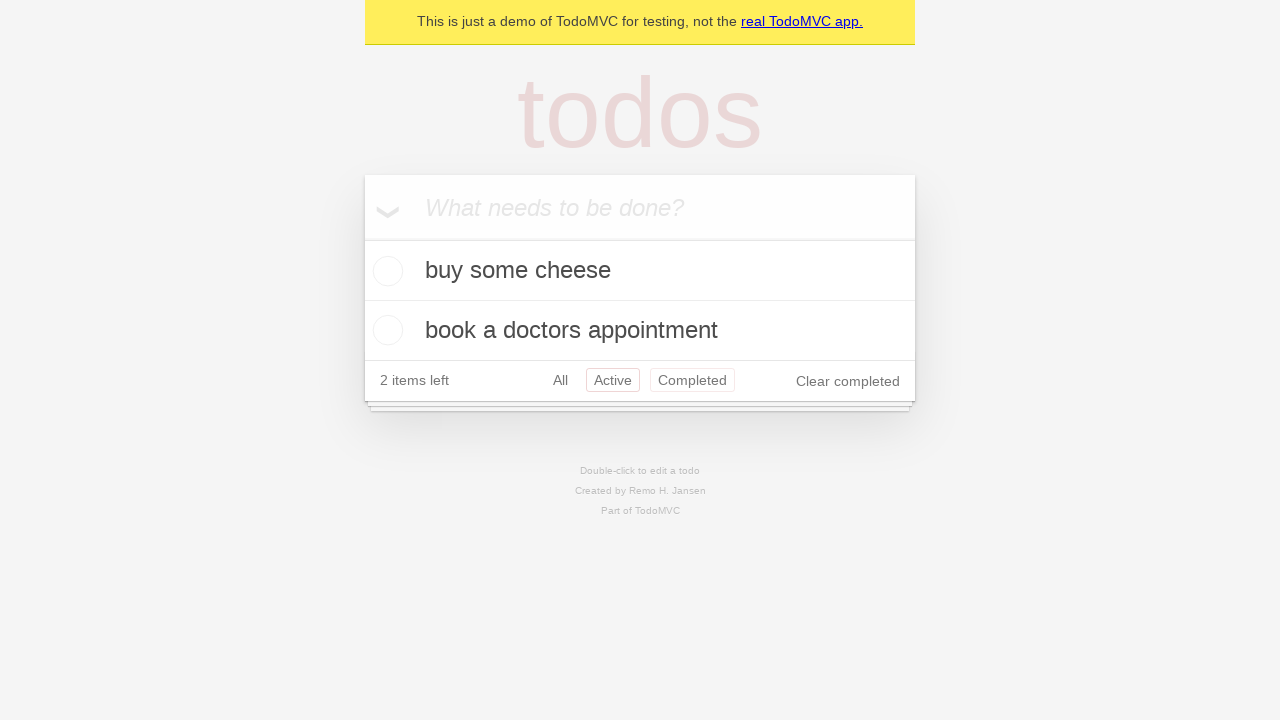

Pressed browser back button again to return to All filter view
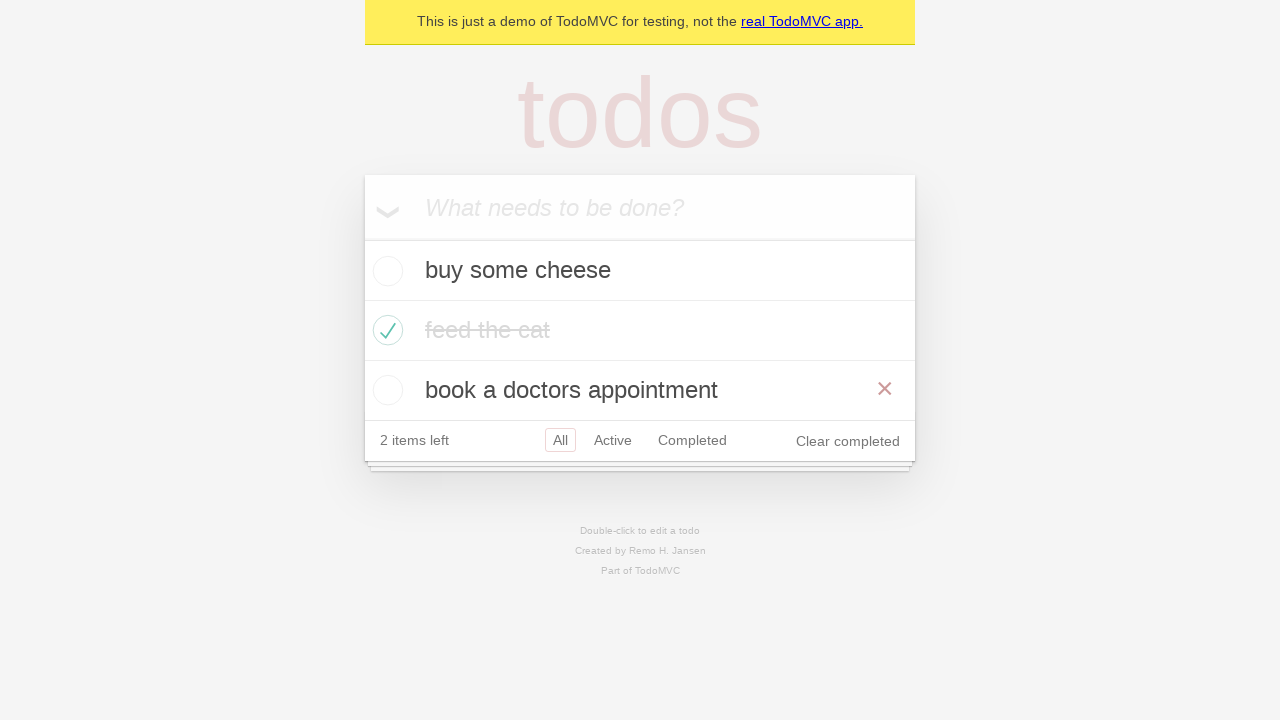

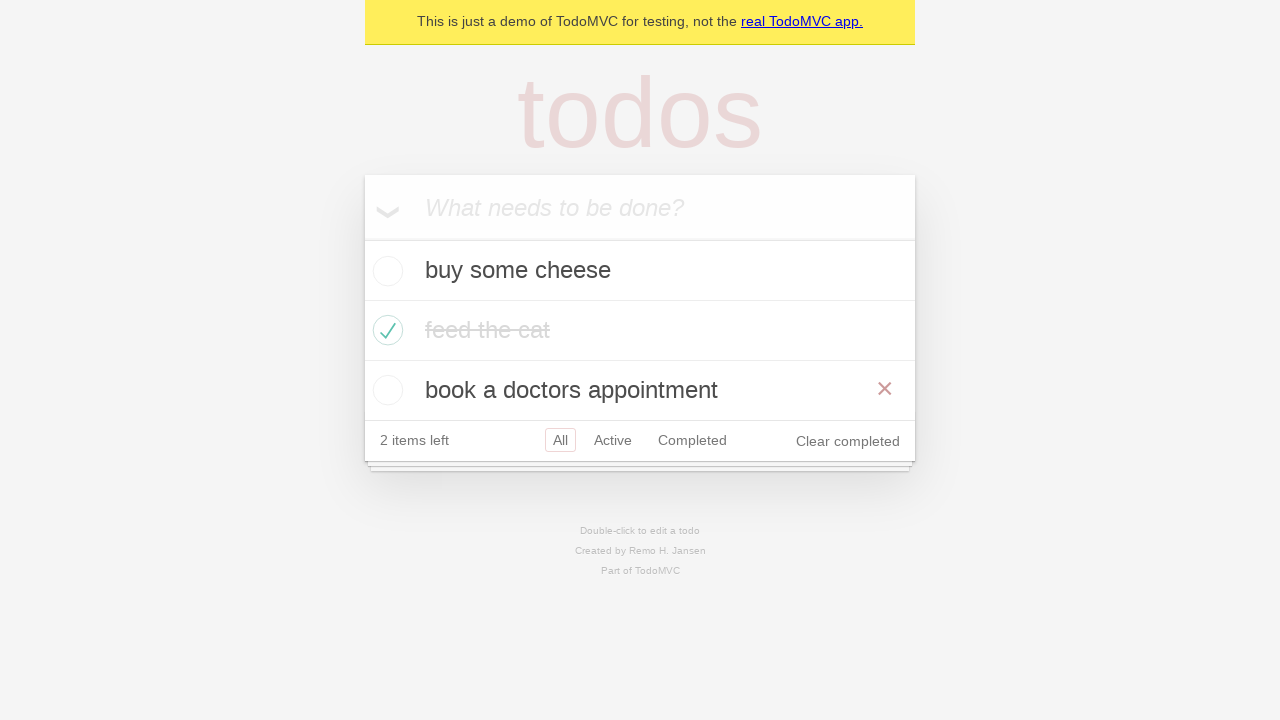